Tests opening a new tab and switching between windows to verify content in the child window

Starting URL: https://demoqa.com/browser-windows

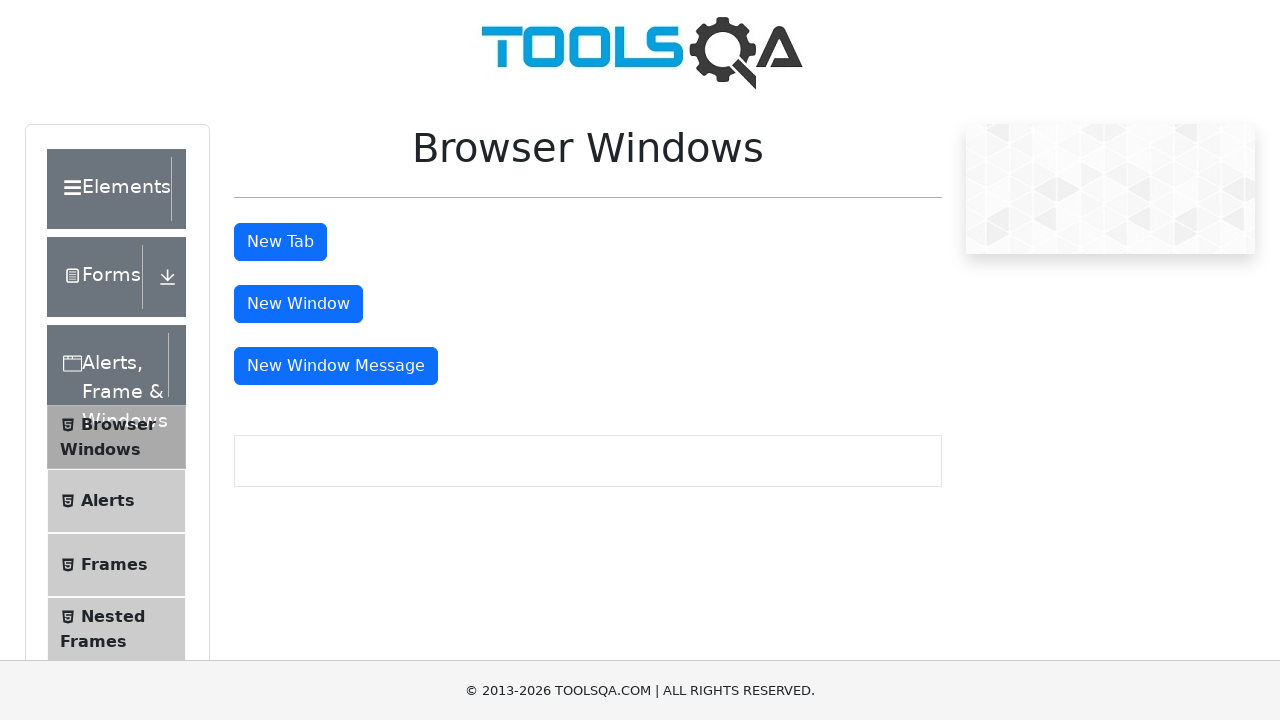

Clicked button to open new tab at (280, 242) on #tabButton
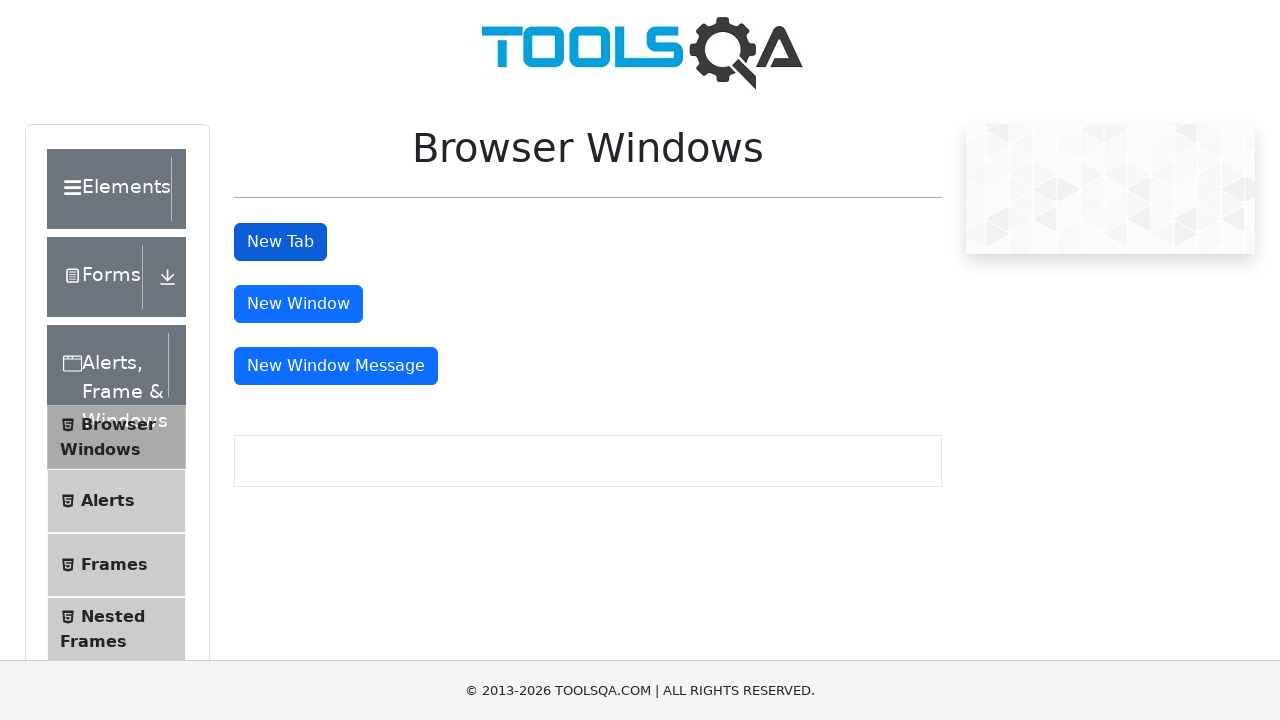

New tab/window opened and captured
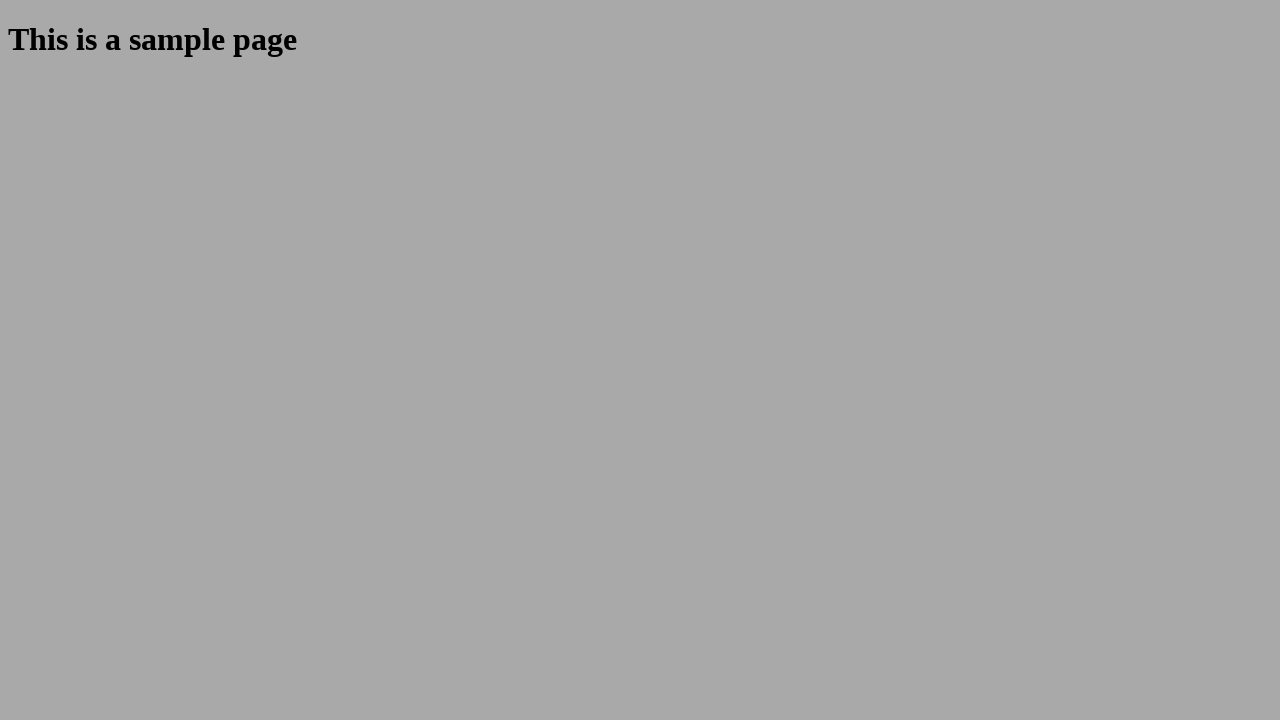

New page loaded completely
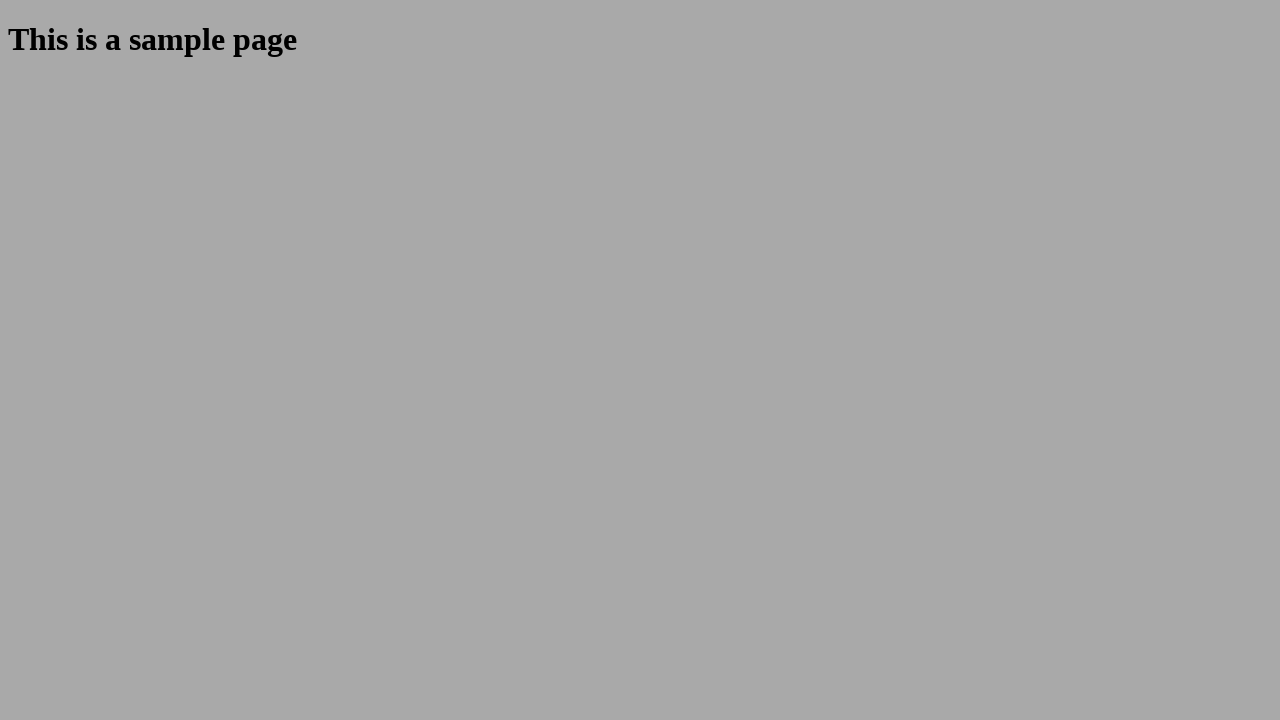

Retrieved heading text from child window: 'This is a sample page'
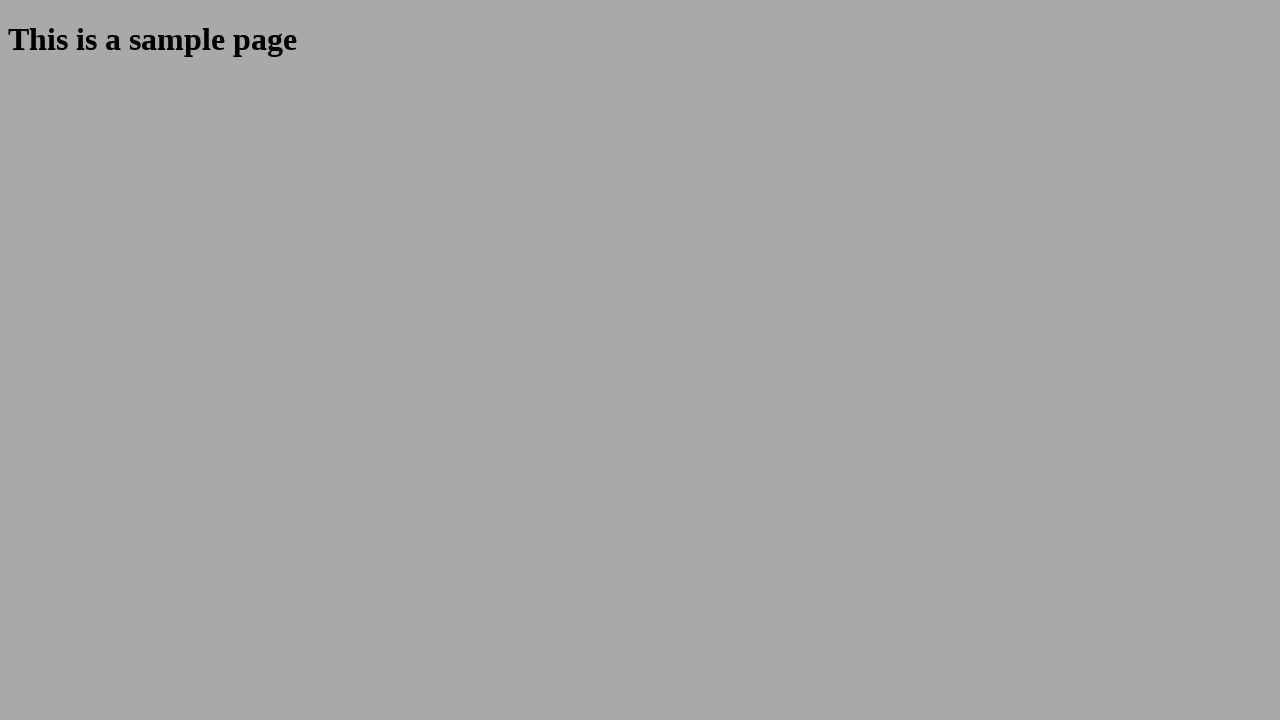

Closed the child window/tab
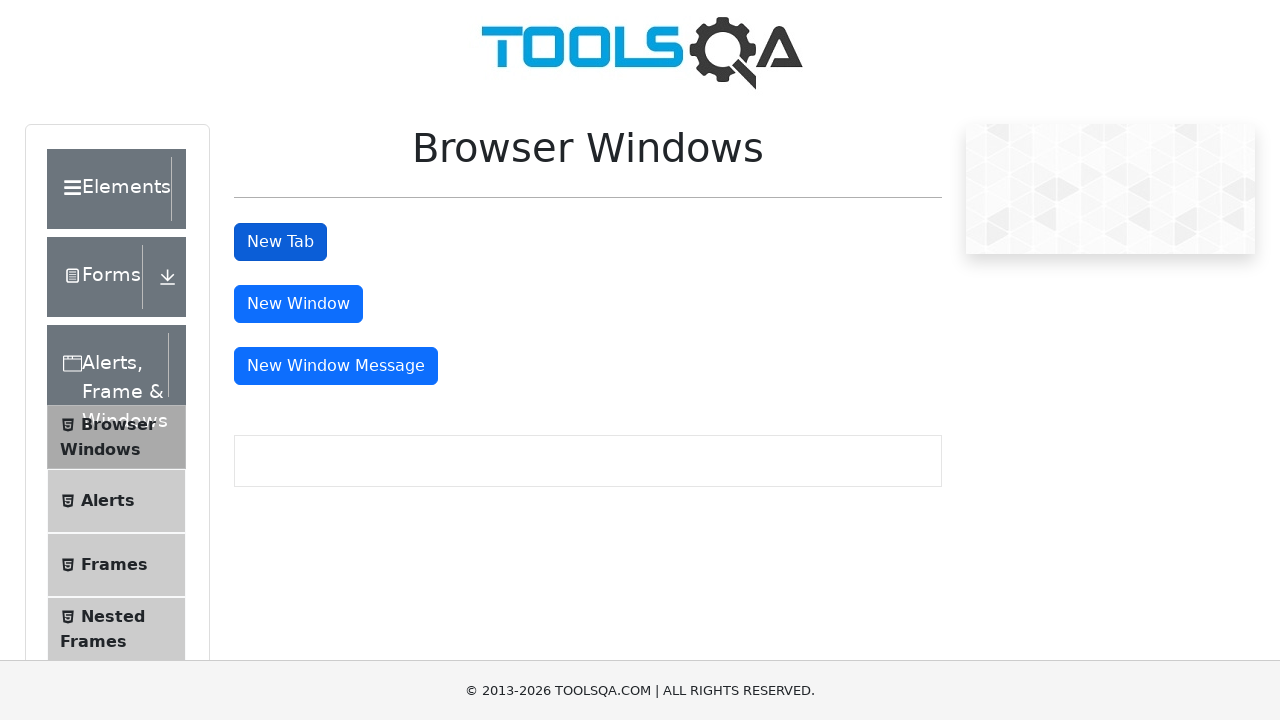

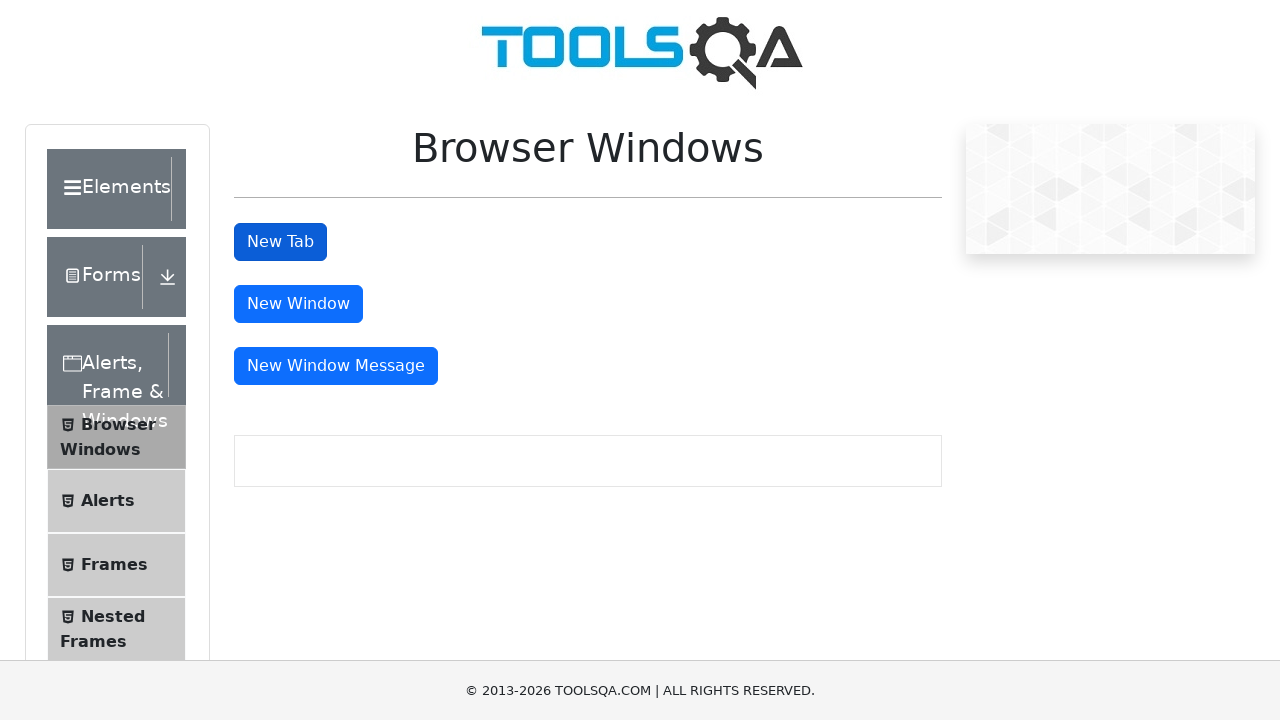